Verifies the page title on the Forgot Password page

Starting URL: https://cannatrader-frontend.vercel.app/home

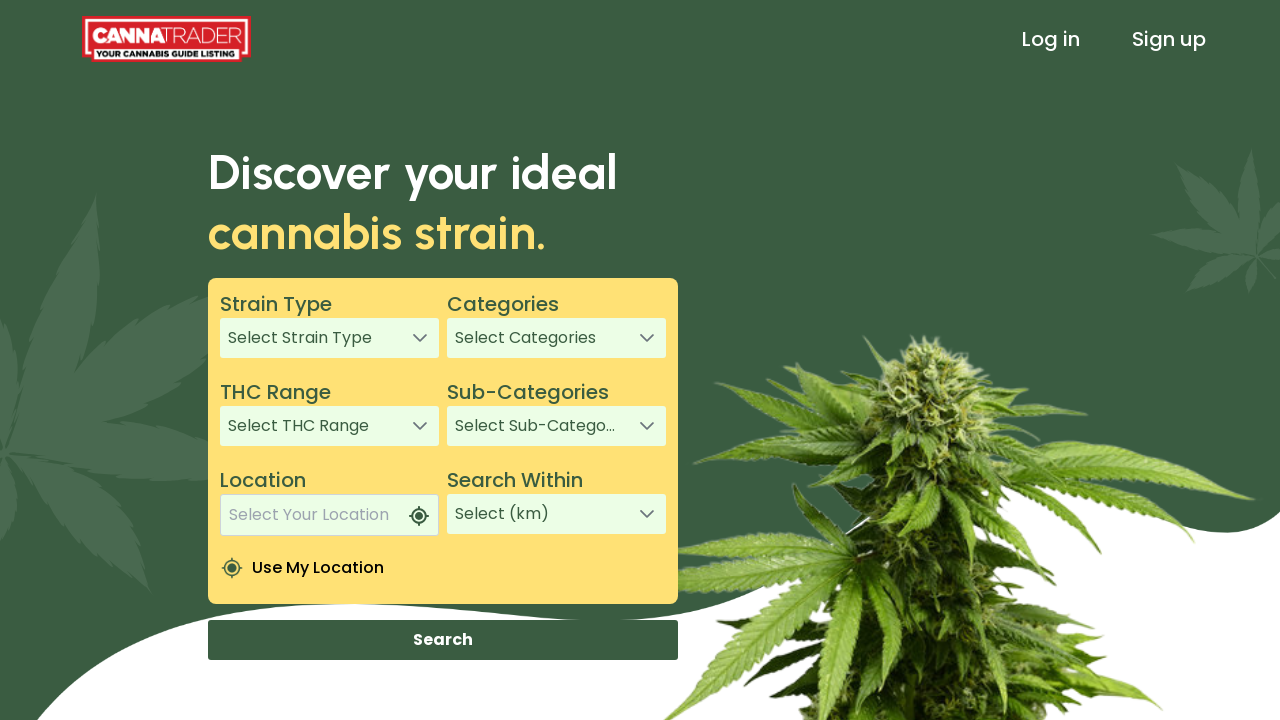

Clicked Log in link at (1051, 39) on a:text('Log in')
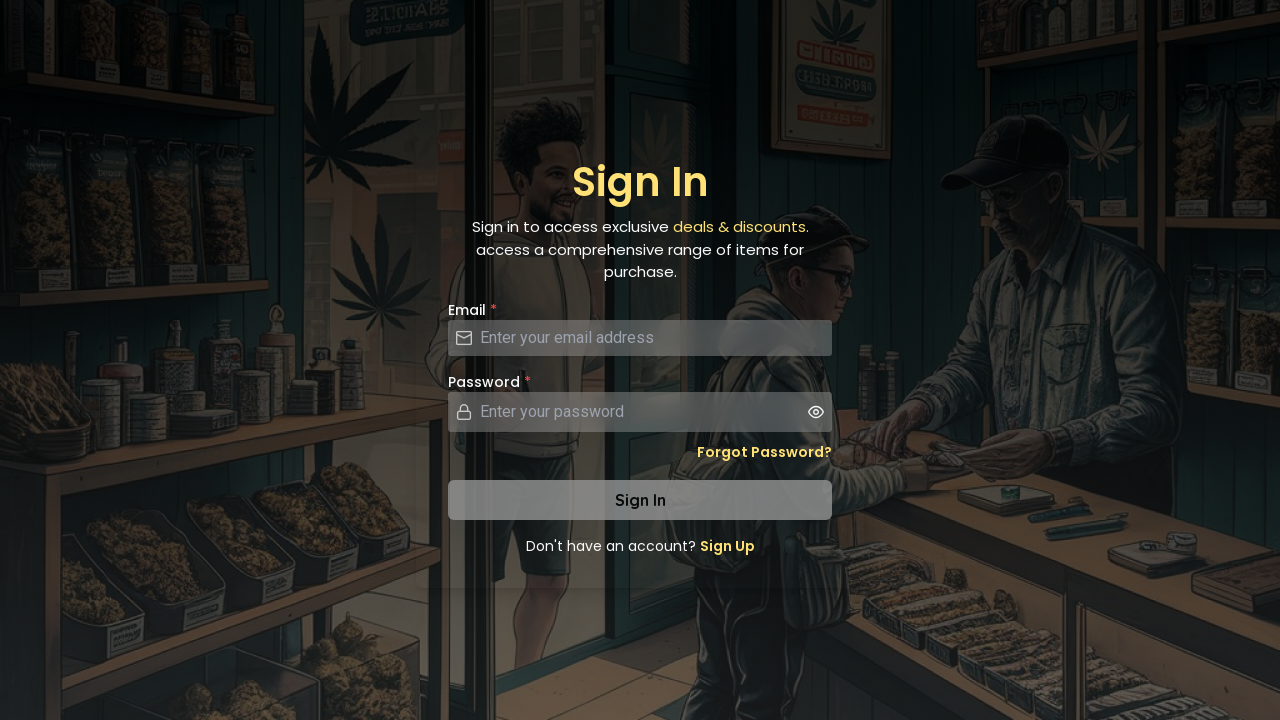

Clicked Forgot Password link at (764, 452) on a.text-sm.font-semibold.hover\:underline.text-secondary
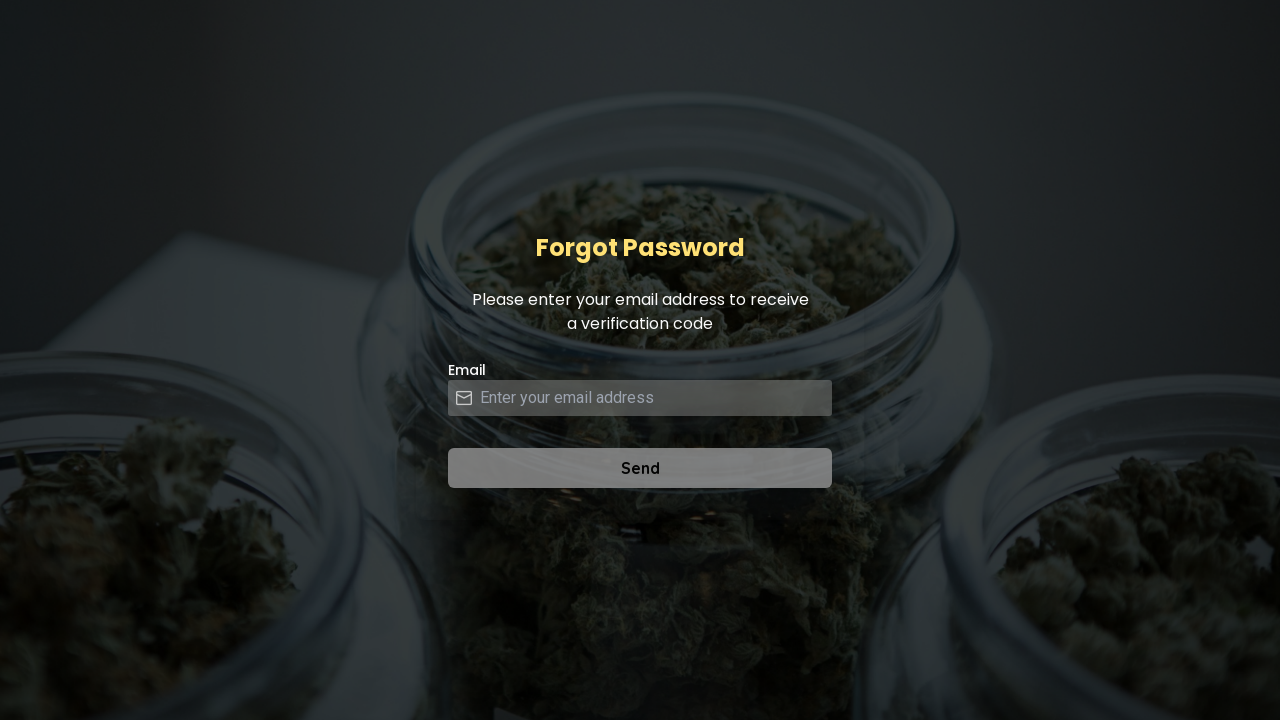

Waited for Forgot Password page heading to load
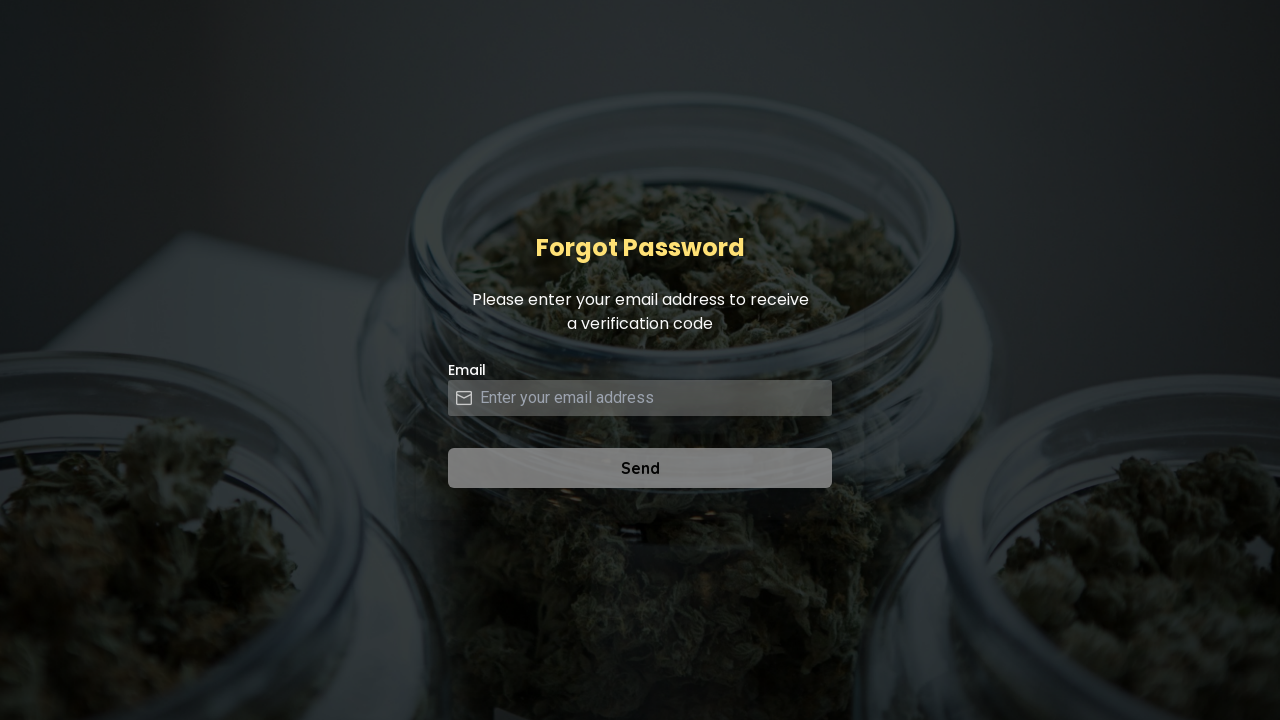

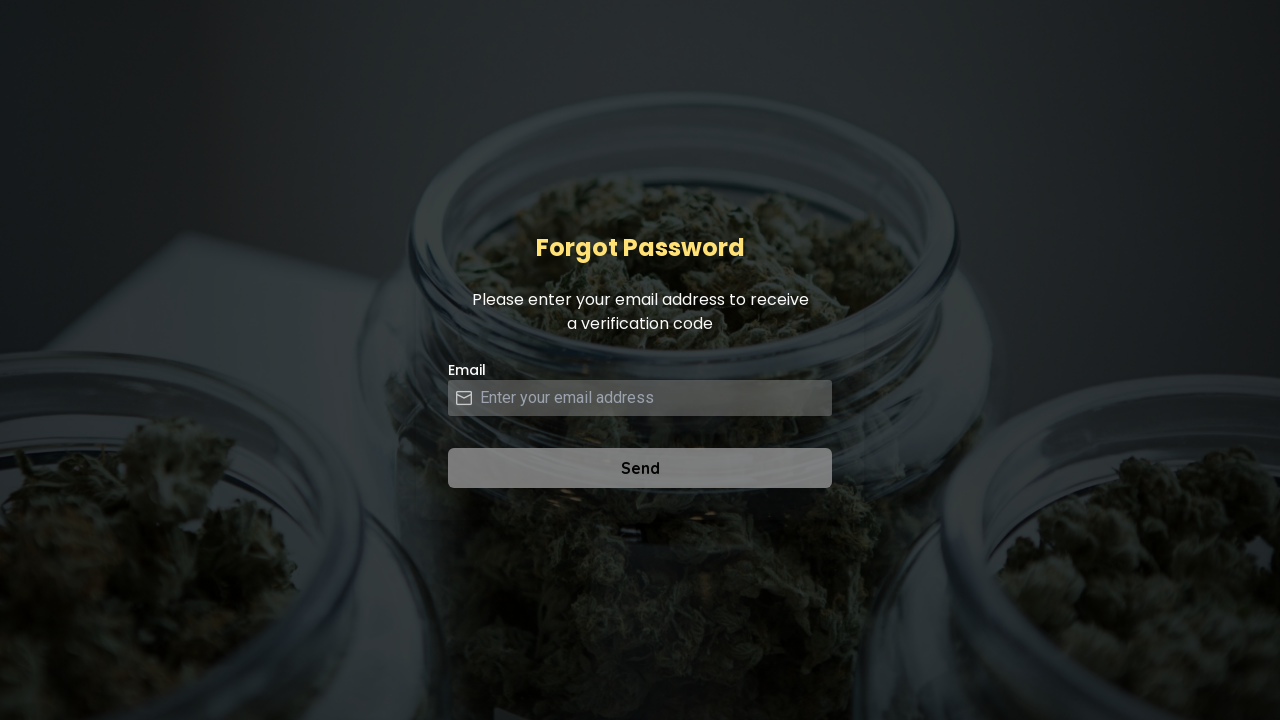